Tests multiple window handling using a more resilient approach by storing window handles and finding the new window by exclusion, then verifying both window titles.

Starting URL: https://the-internet.herokuapp.com/windows

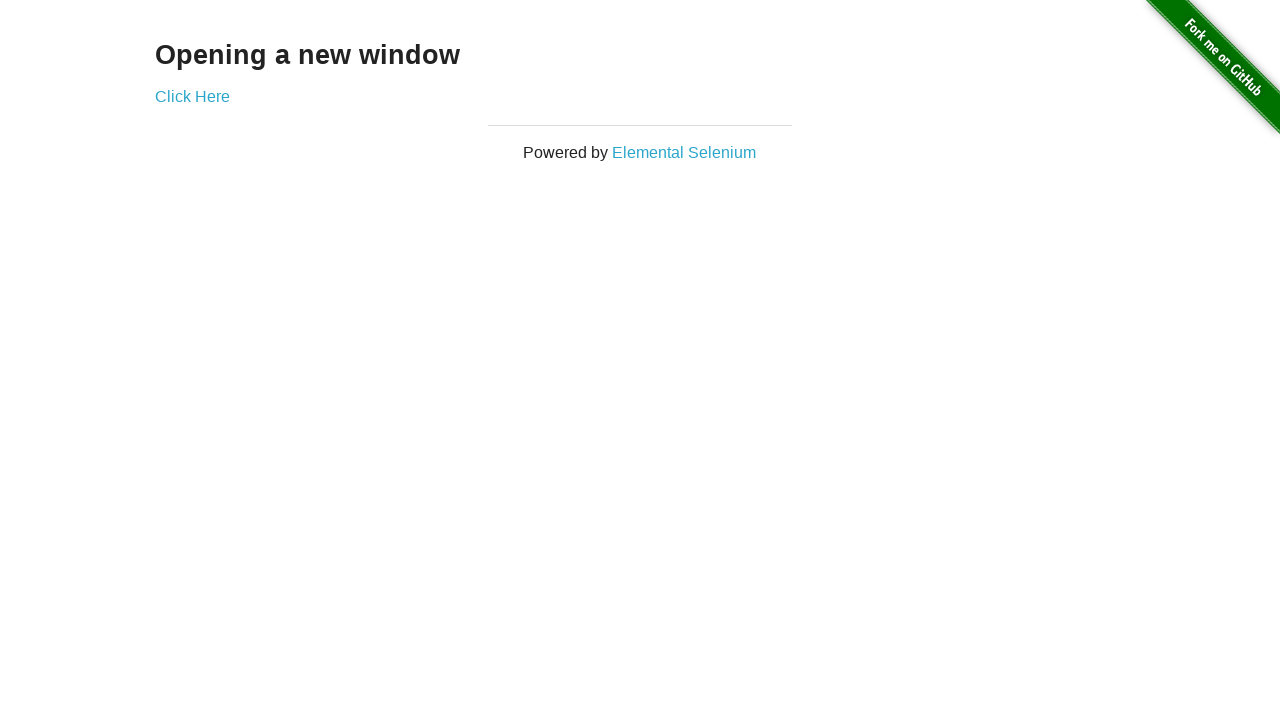

Stored reference to first page
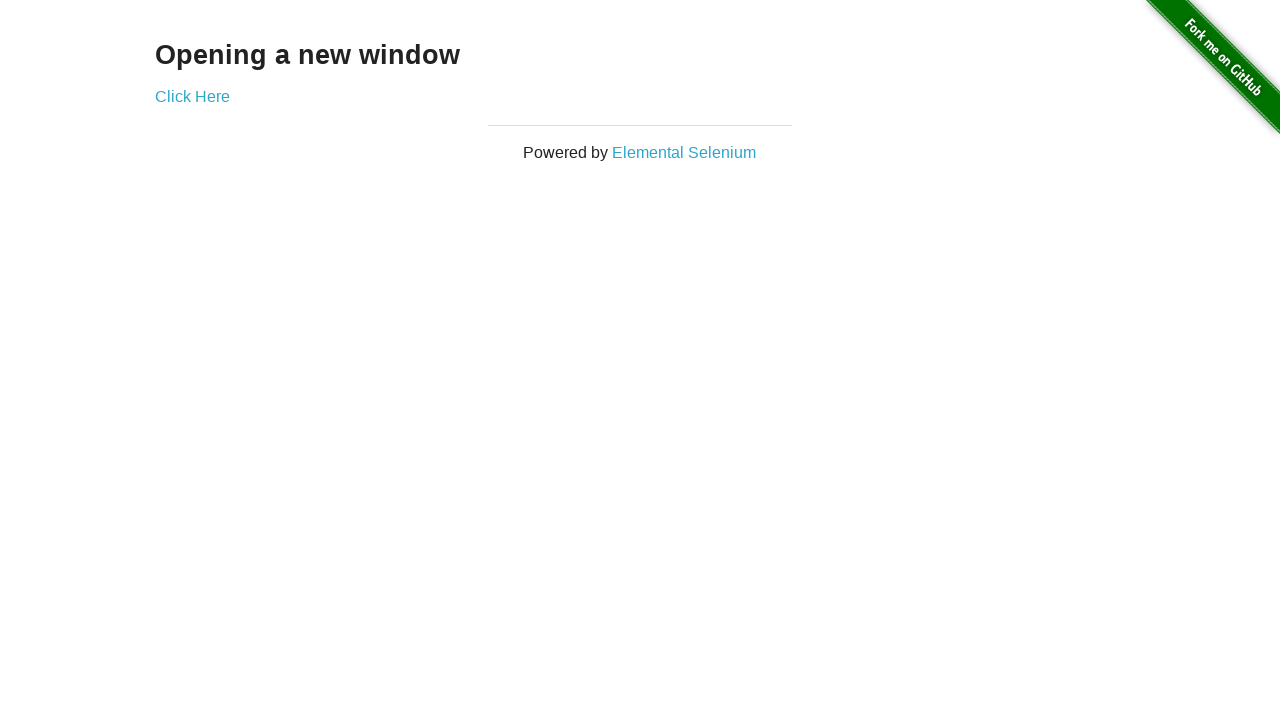

Clicked link to open new window at (192, 96) on .example a
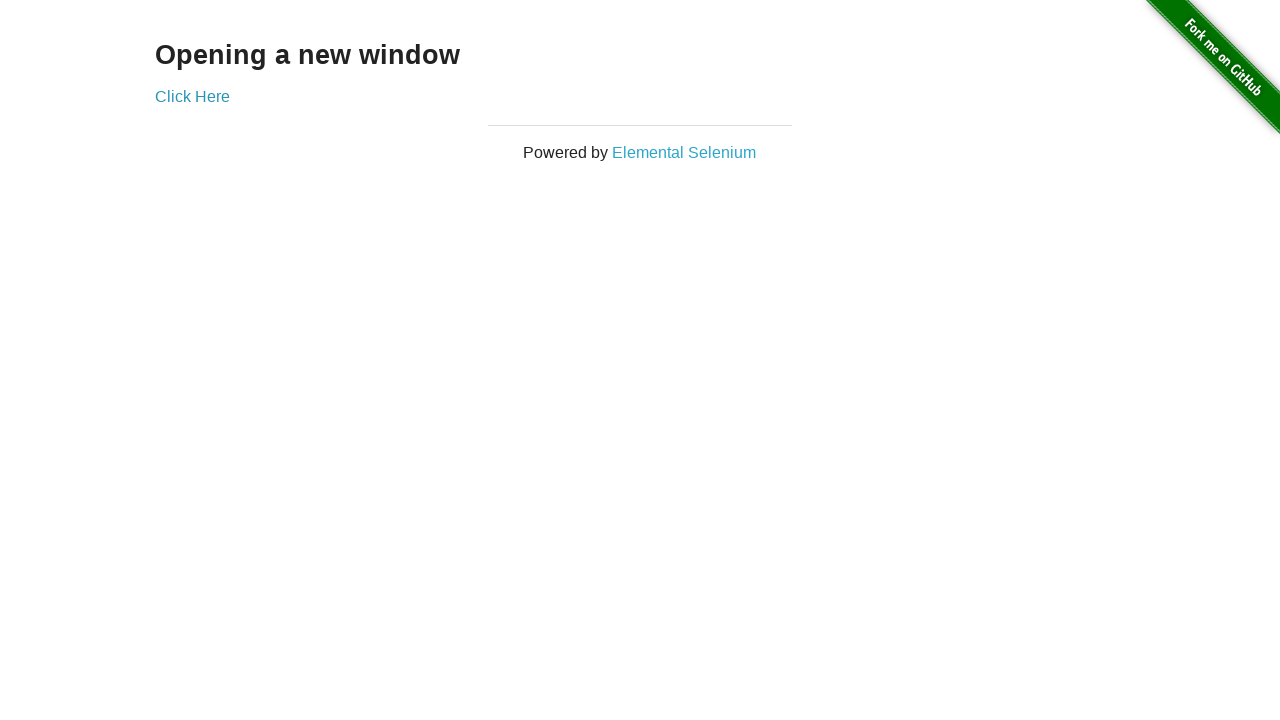

Captured new window page object
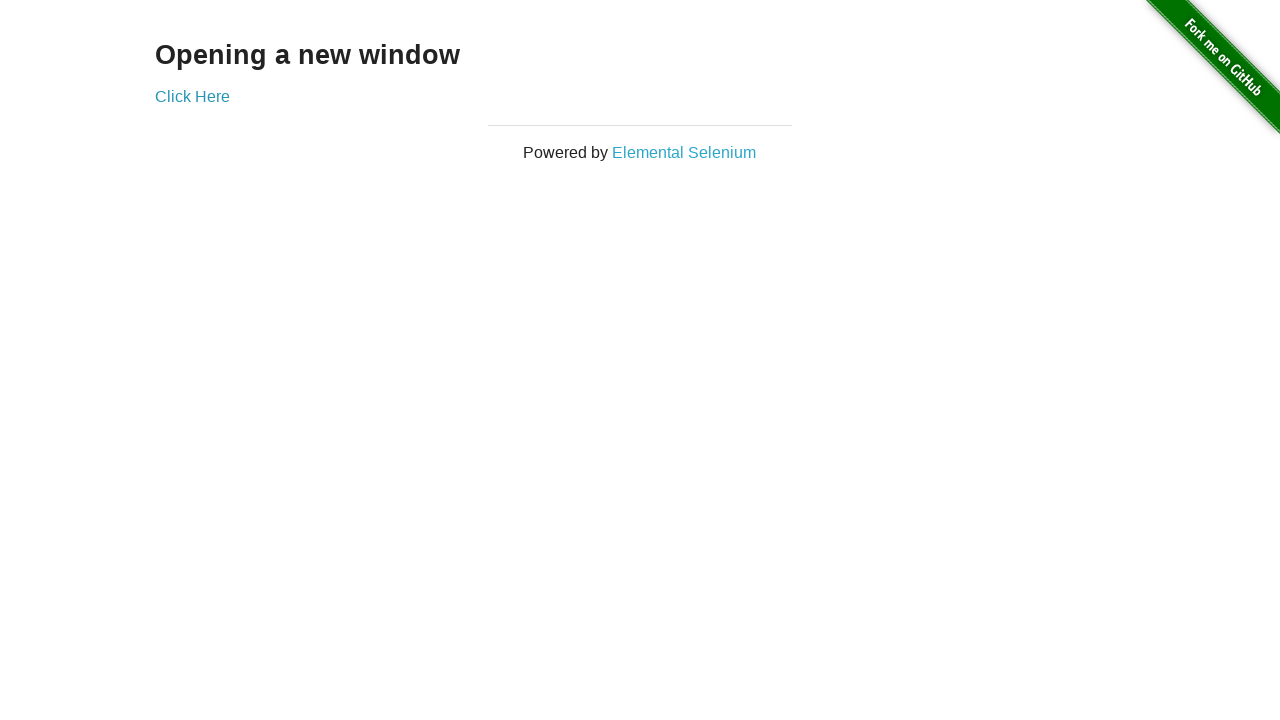

New page finished loading
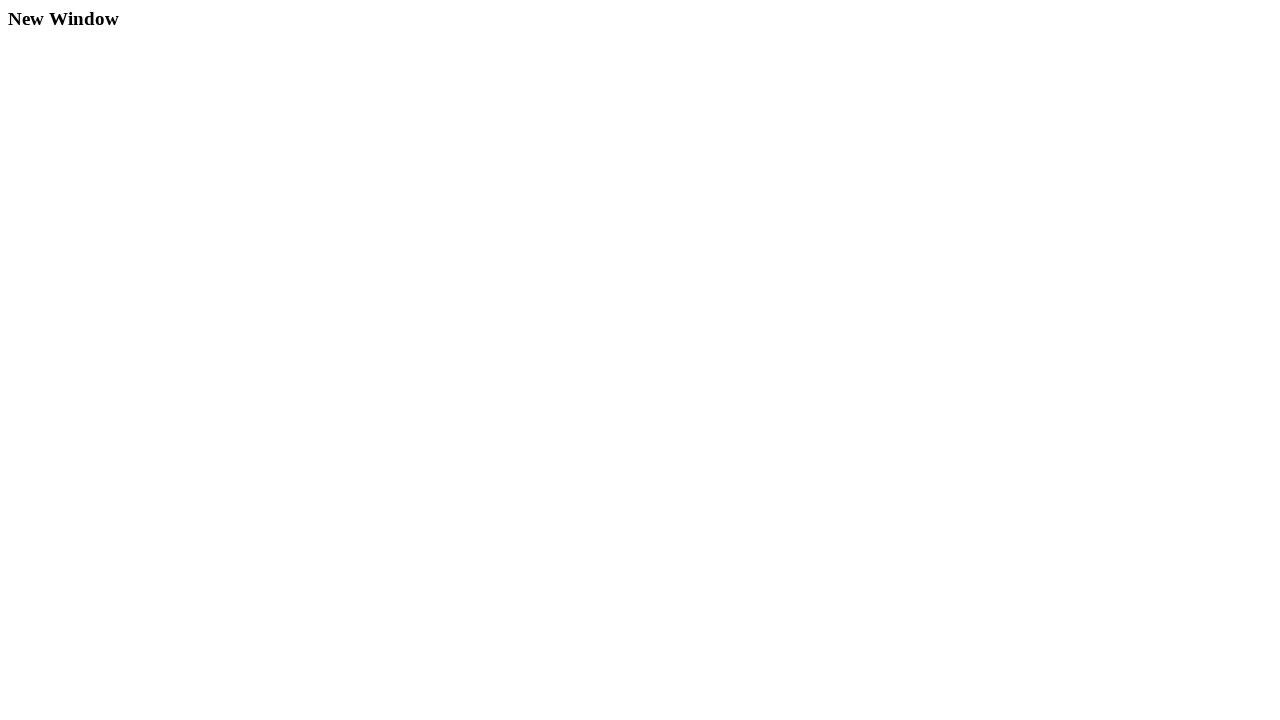

Verified first window title is 'The Internet'
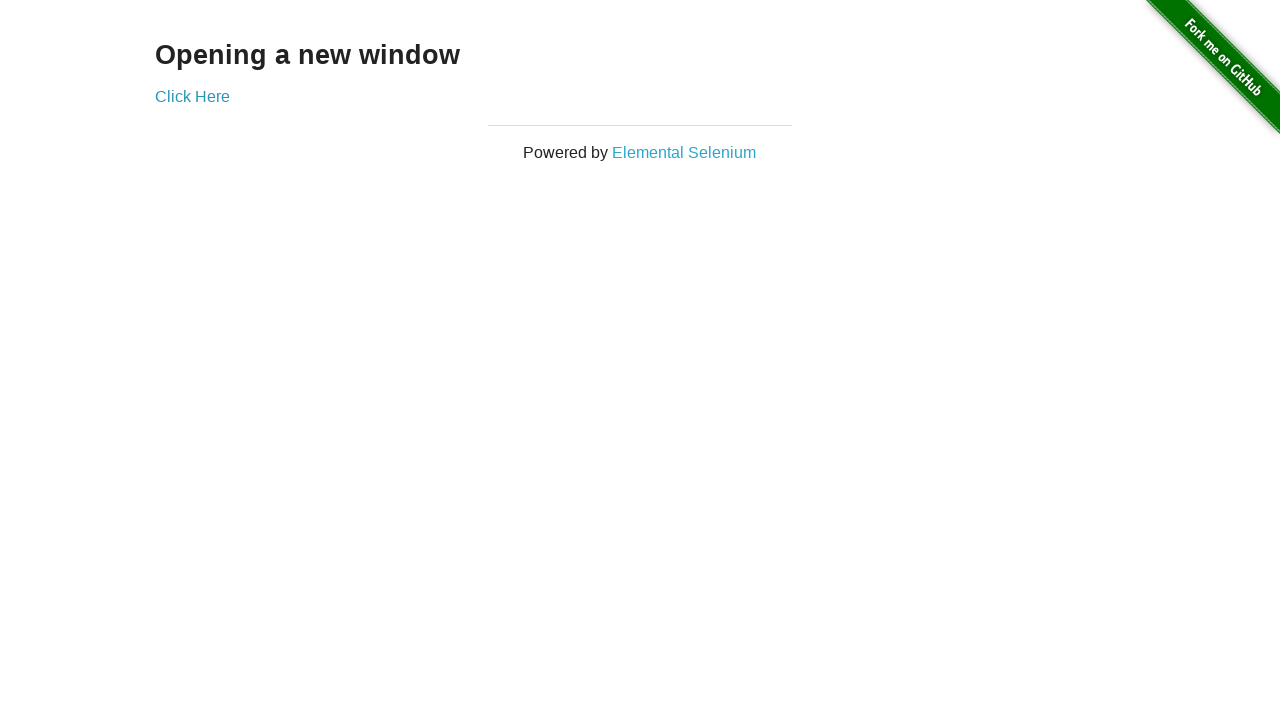

Verified second window title is 'New Window'
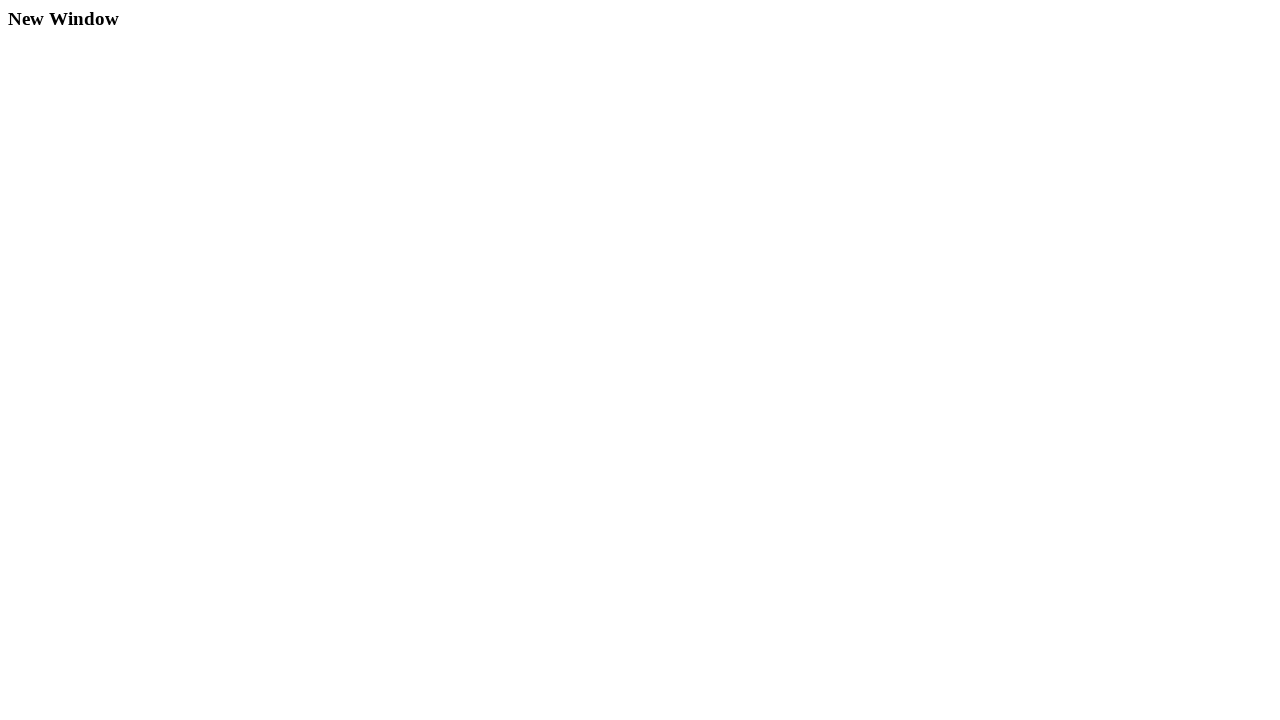

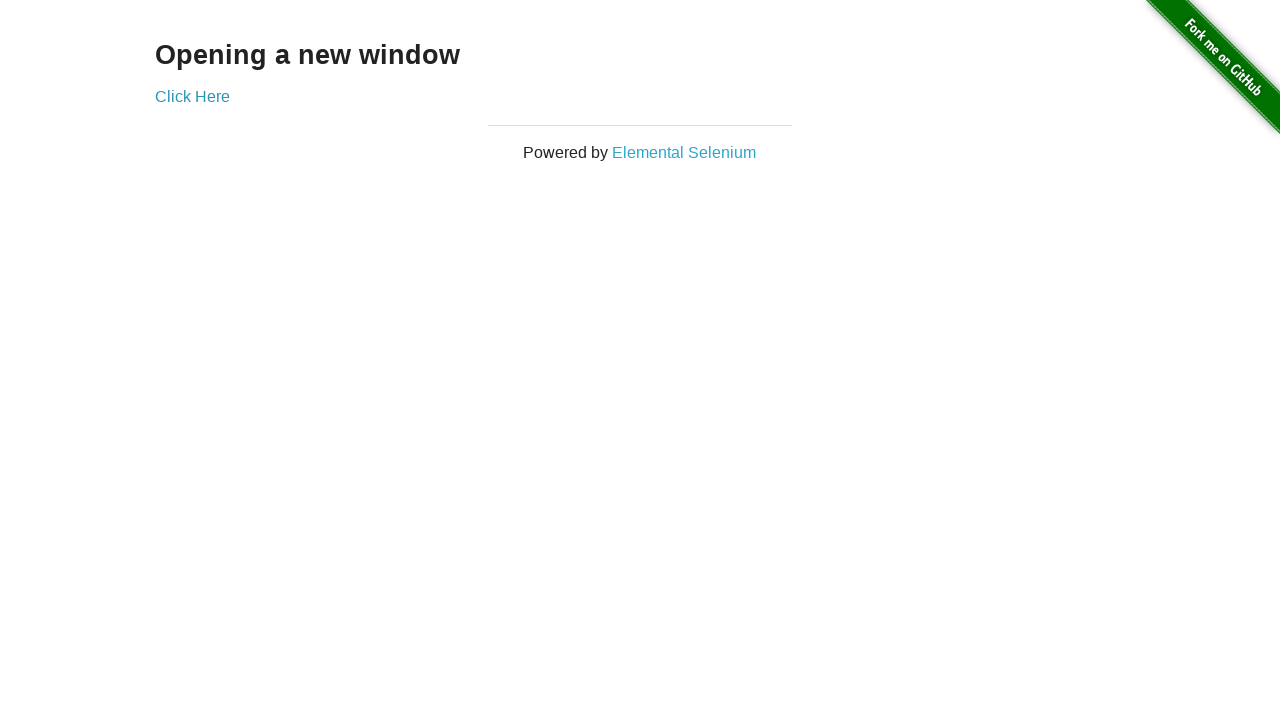